Tests dynamic dropdown functionality on a flight booking form by selecting origin and destination stations

Starting URL: https://rahulshettyacademy.com/dropdownsPractise/

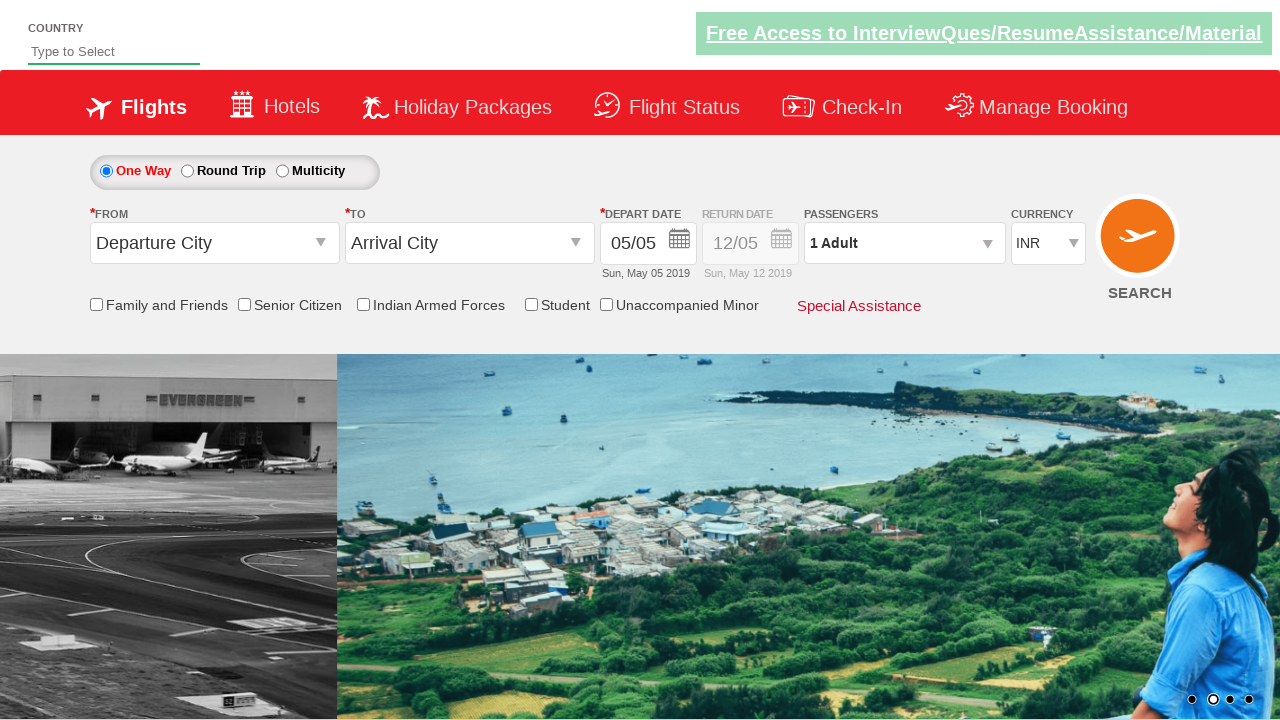

Clicked origin station dropdown at (214, 243) on #ctl00_mainContent_ddl_originStation1_CTXT
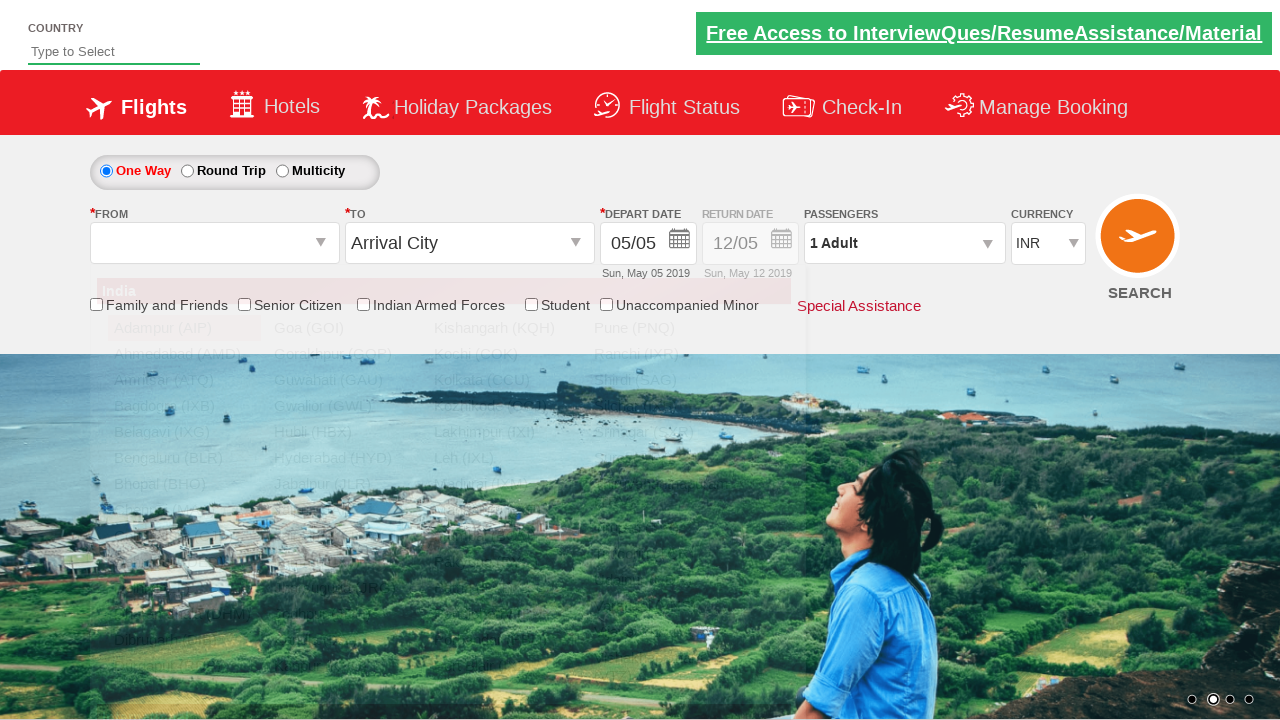

Waited 2 seconds for dropdown to fully load
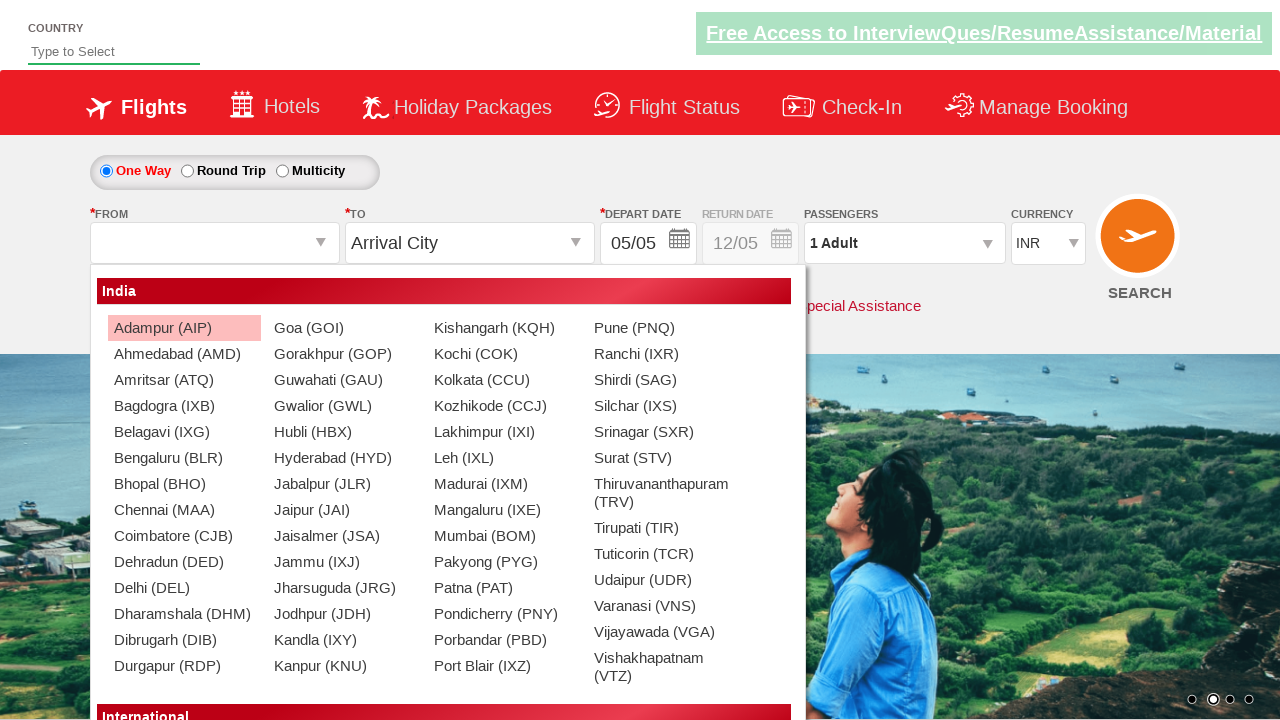

Selected MAA (Chennai) as origin station at (184, 510) on xpath=//a[@value='MAA']
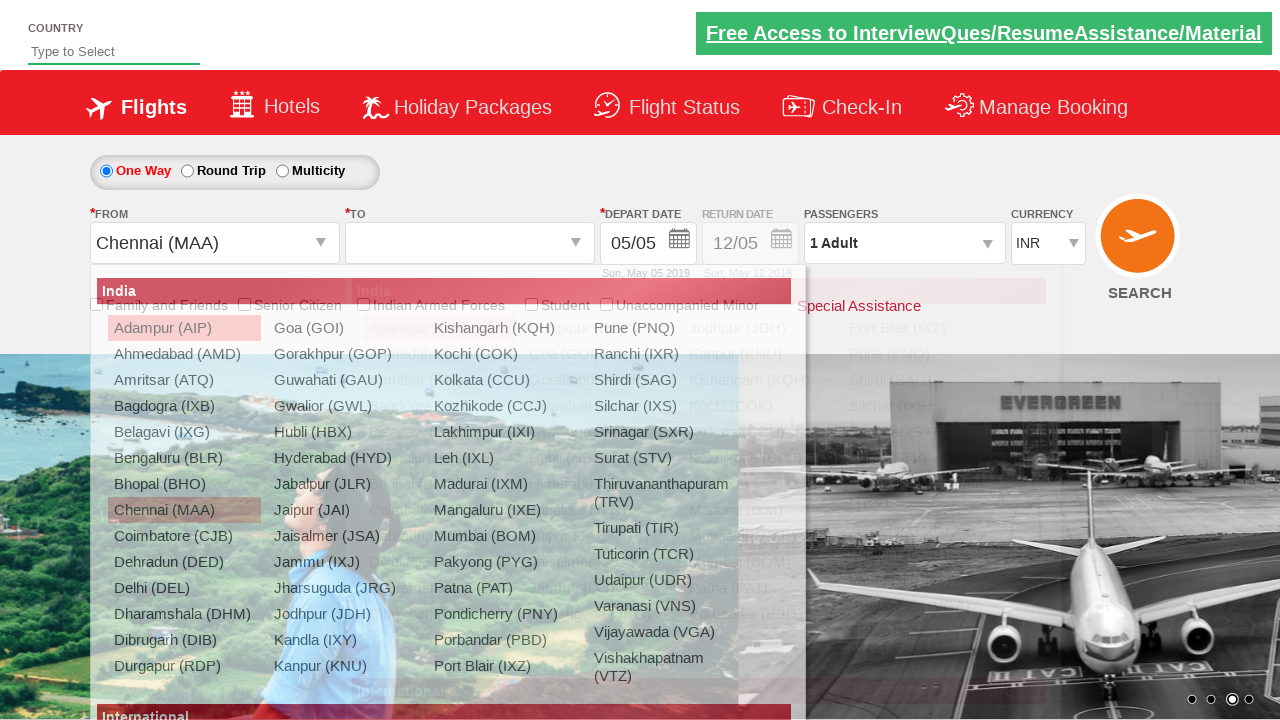

Clicked origin station field again at (214, 243) on #ctl00_mainContent_ddl_originStation1_CTXT
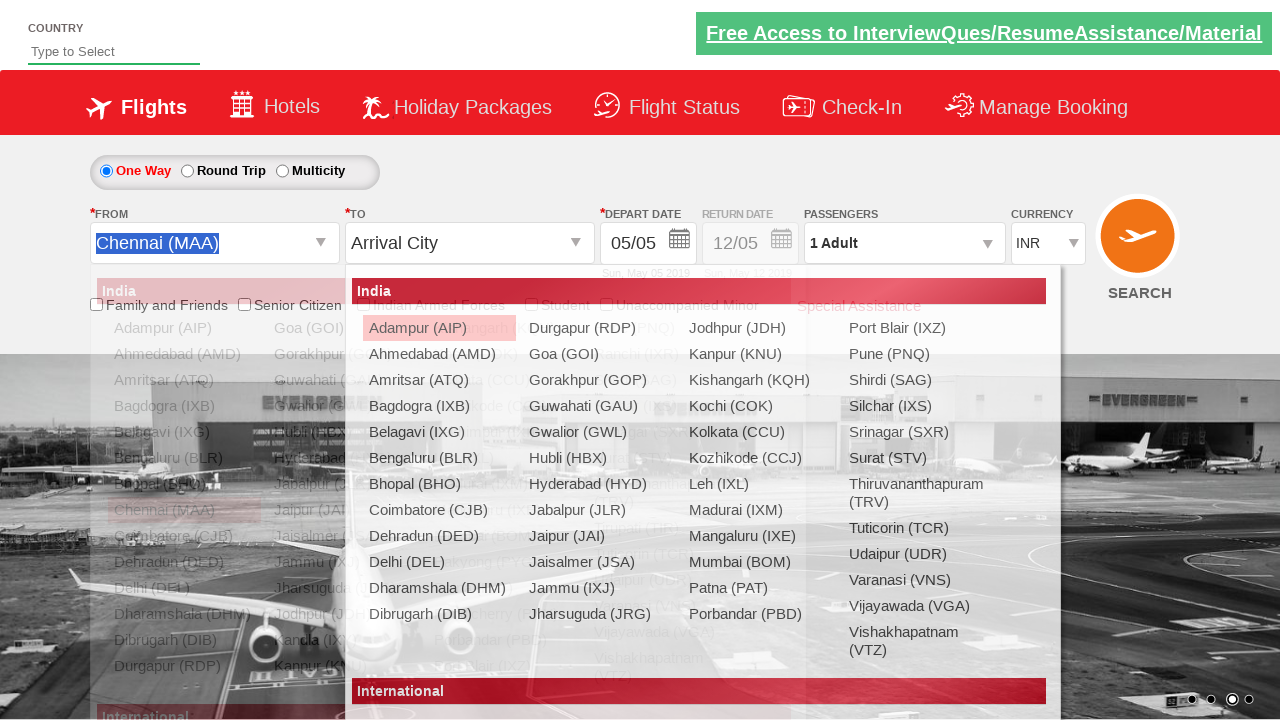

Clicked destination station dropdown at (470, 243) on #ctl00_mainContent_ddl_destinationStation1_CTXT
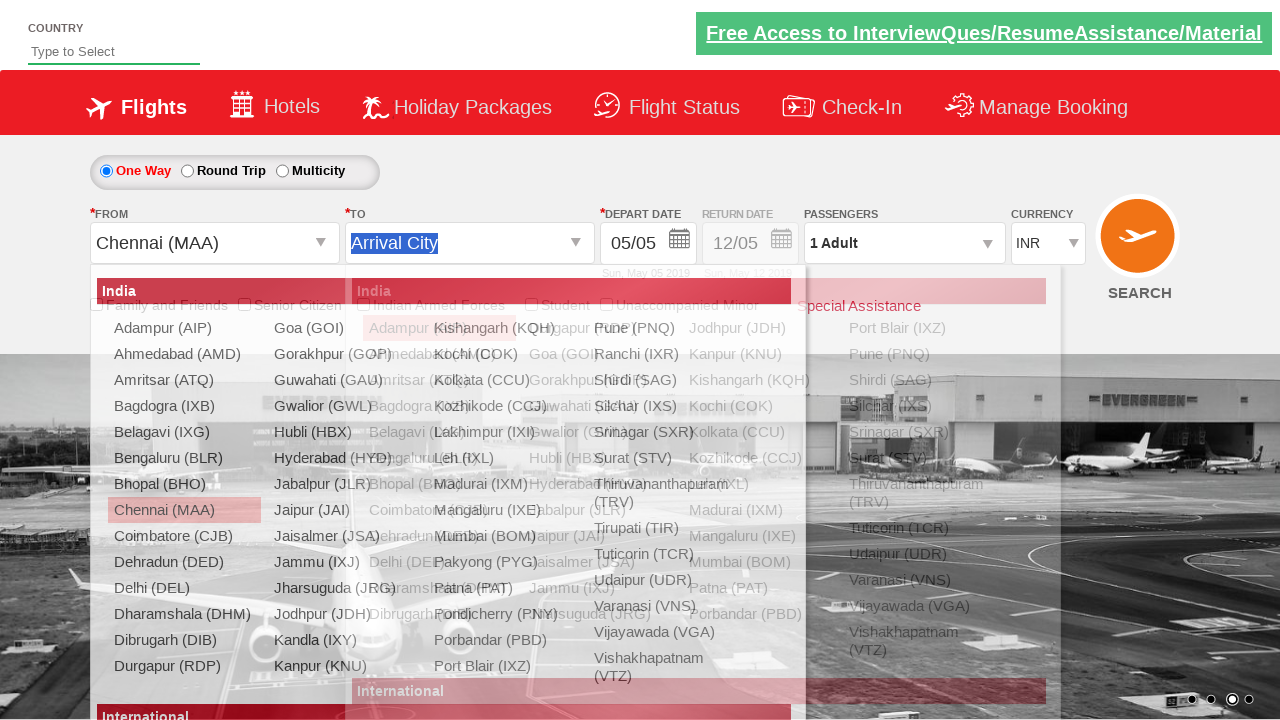

Waited 2 seconds for destination dropdown to fully load
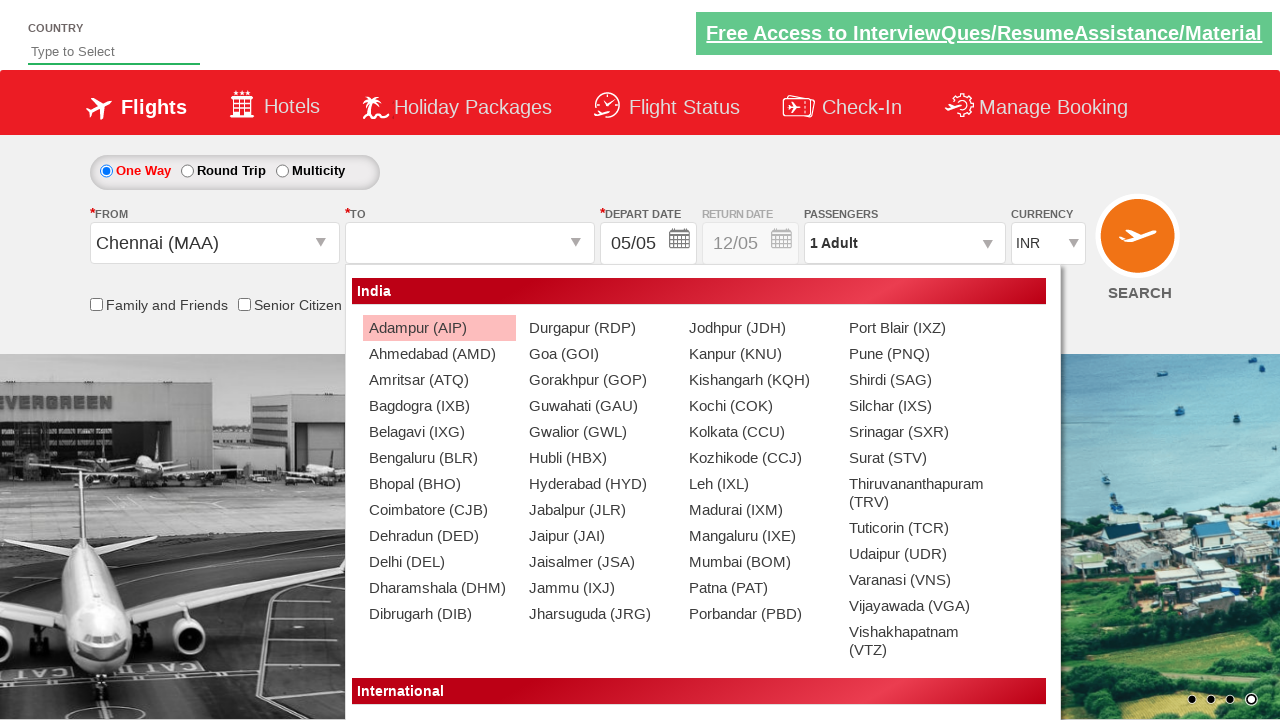

Selected DEL (Delhi) as destination station at (439, 562) on xpath=//div[@id='glsctl00_mainContent_ddl_destinationStation1_CTNR']//a[@value='
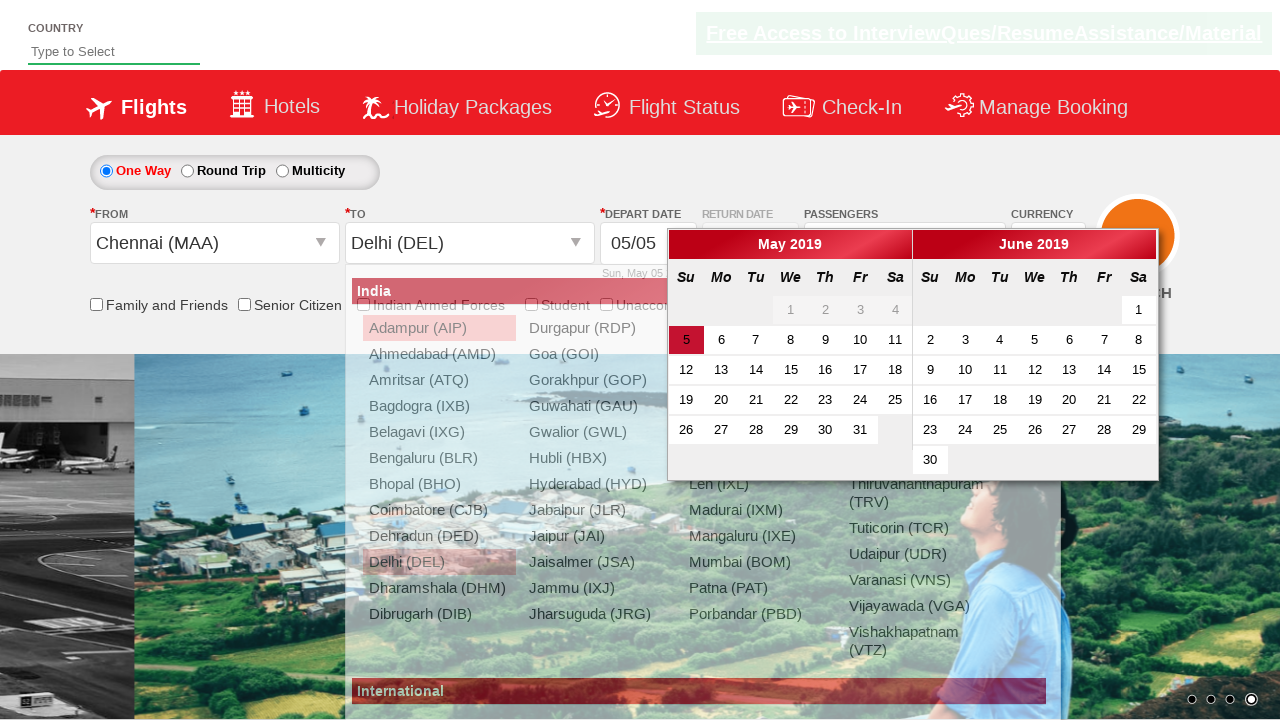

Clicked destination station field again at (470, 243) on #ctl00_mainContent_ddl_destinationStation1_CTXT
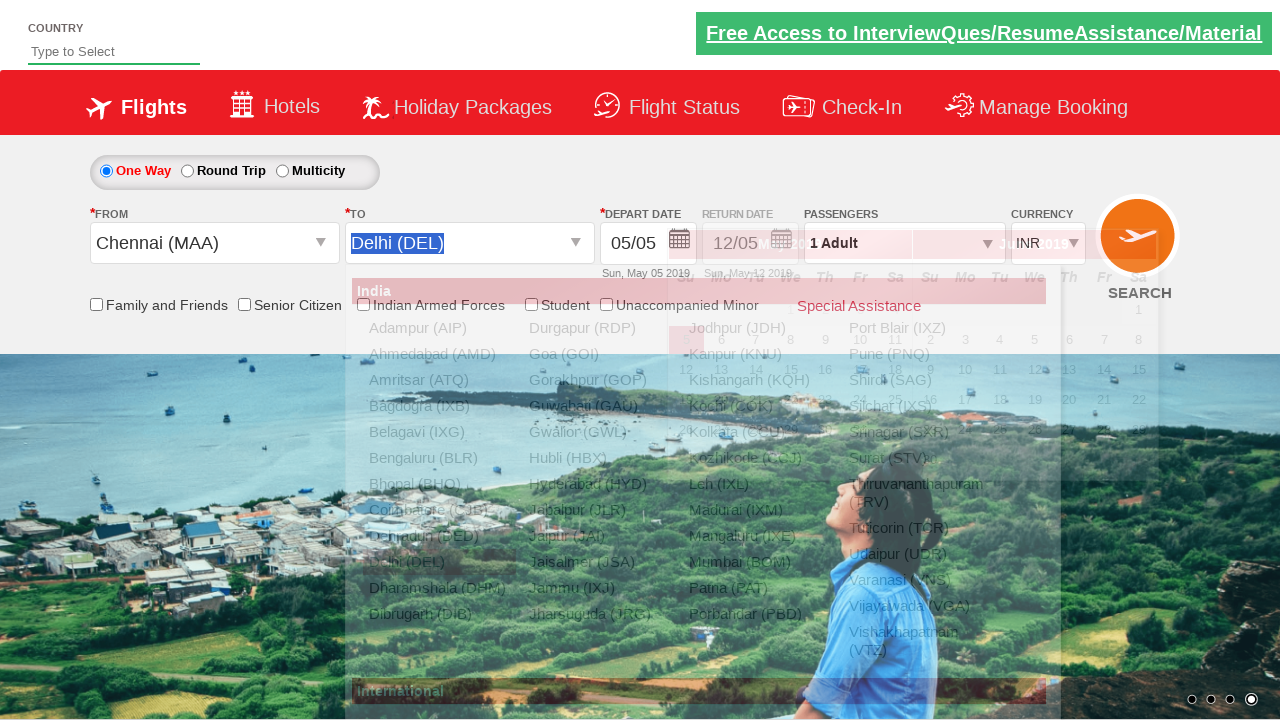

Final wait of 2 seconds before test completion
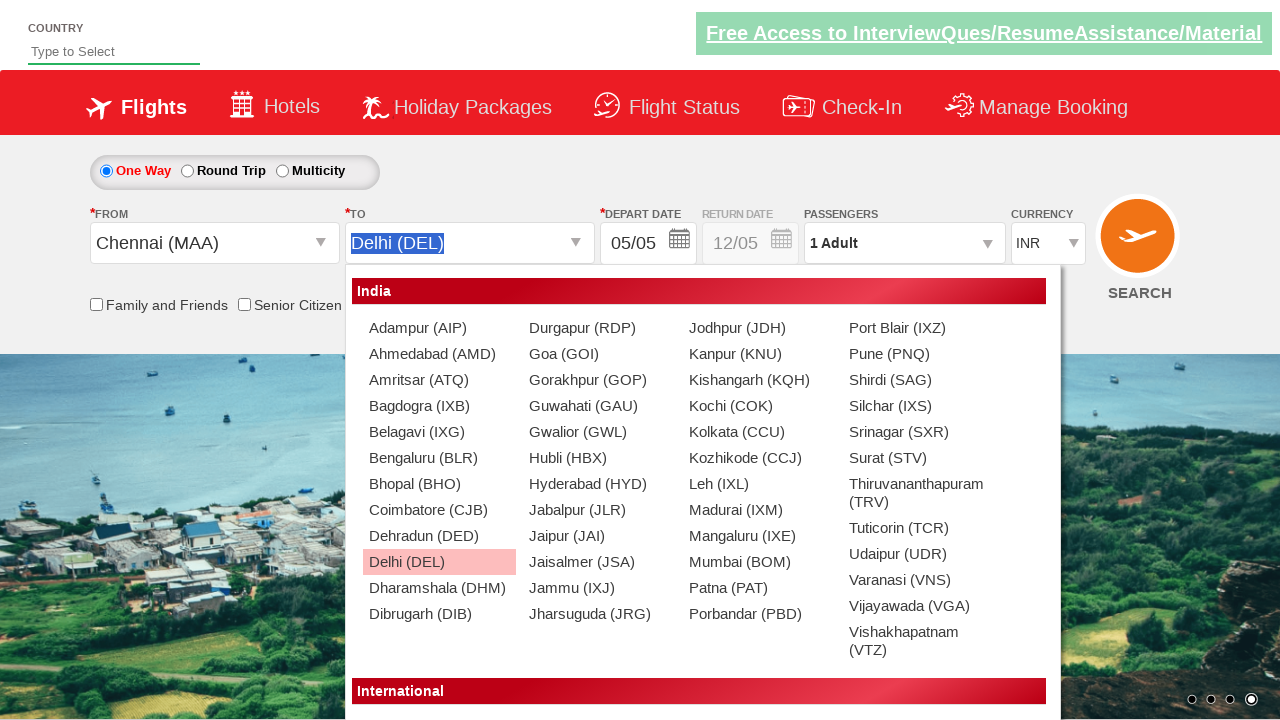

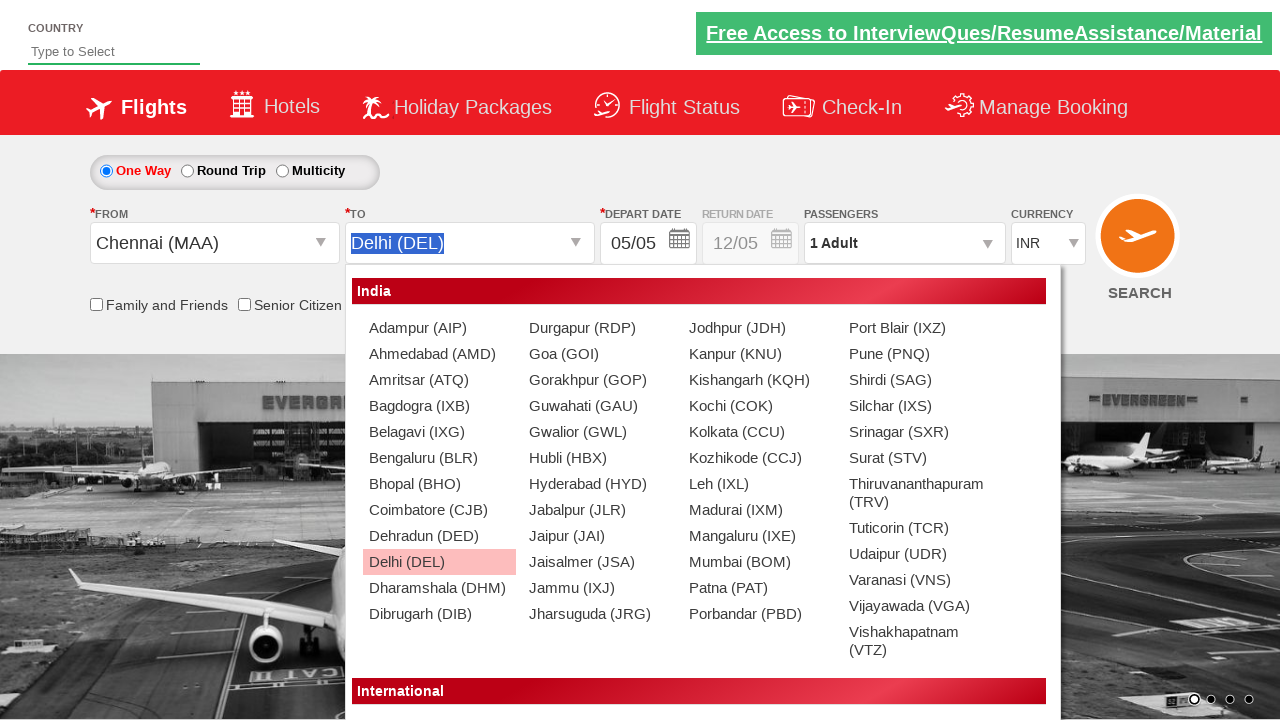